Tests the location input functionality on Swiggy by filling in a delivery location in the location search field

Starting URL: https://www.swiggy.com/

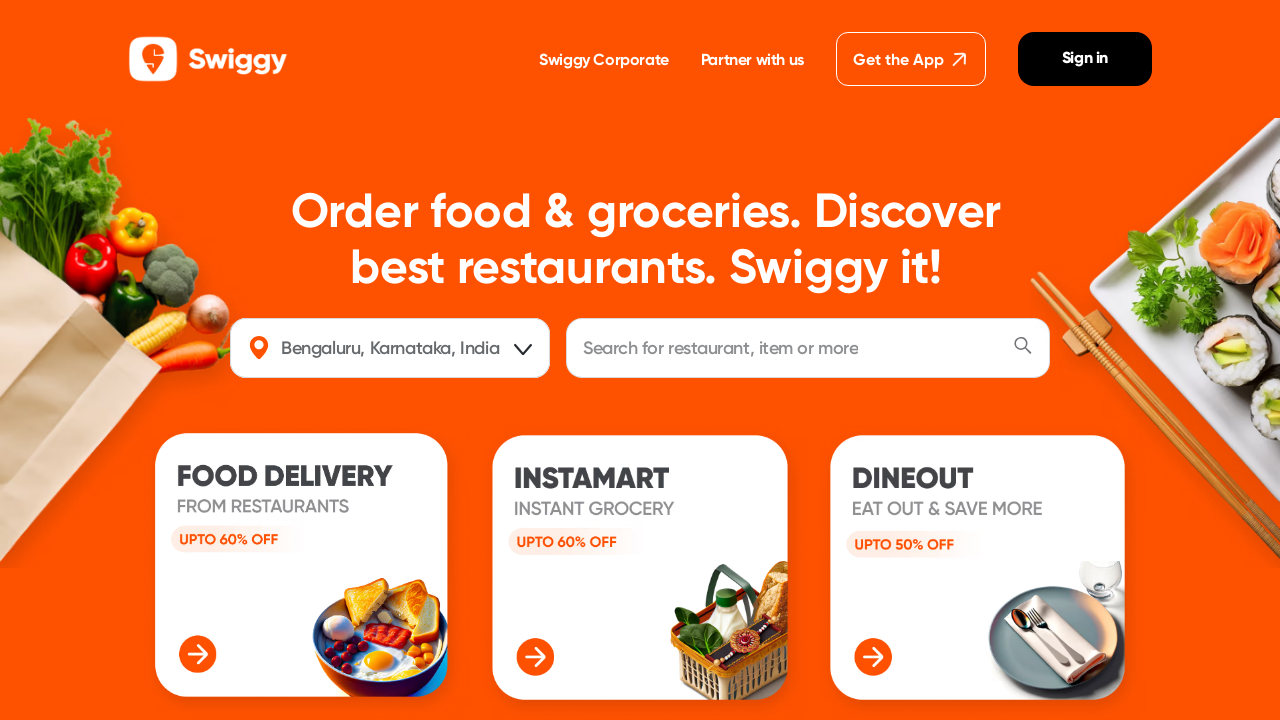

Filled location field with 'thoraipakkam' as delivery address on #location
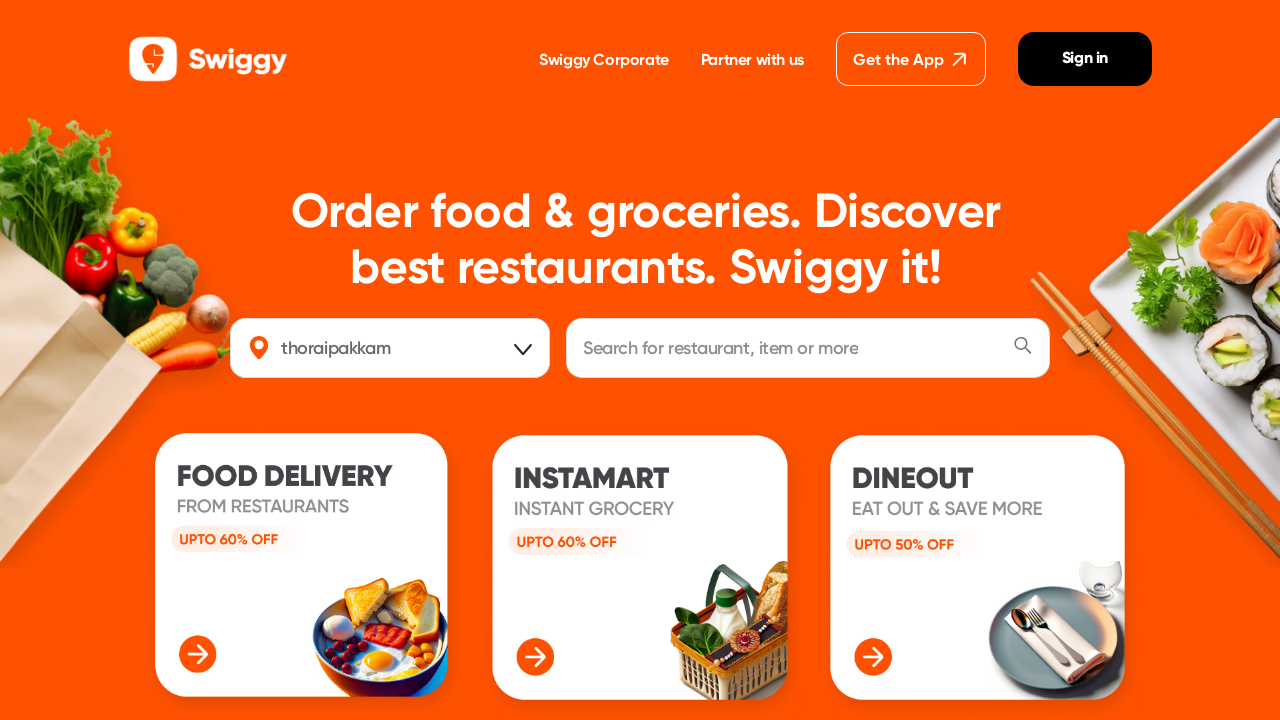

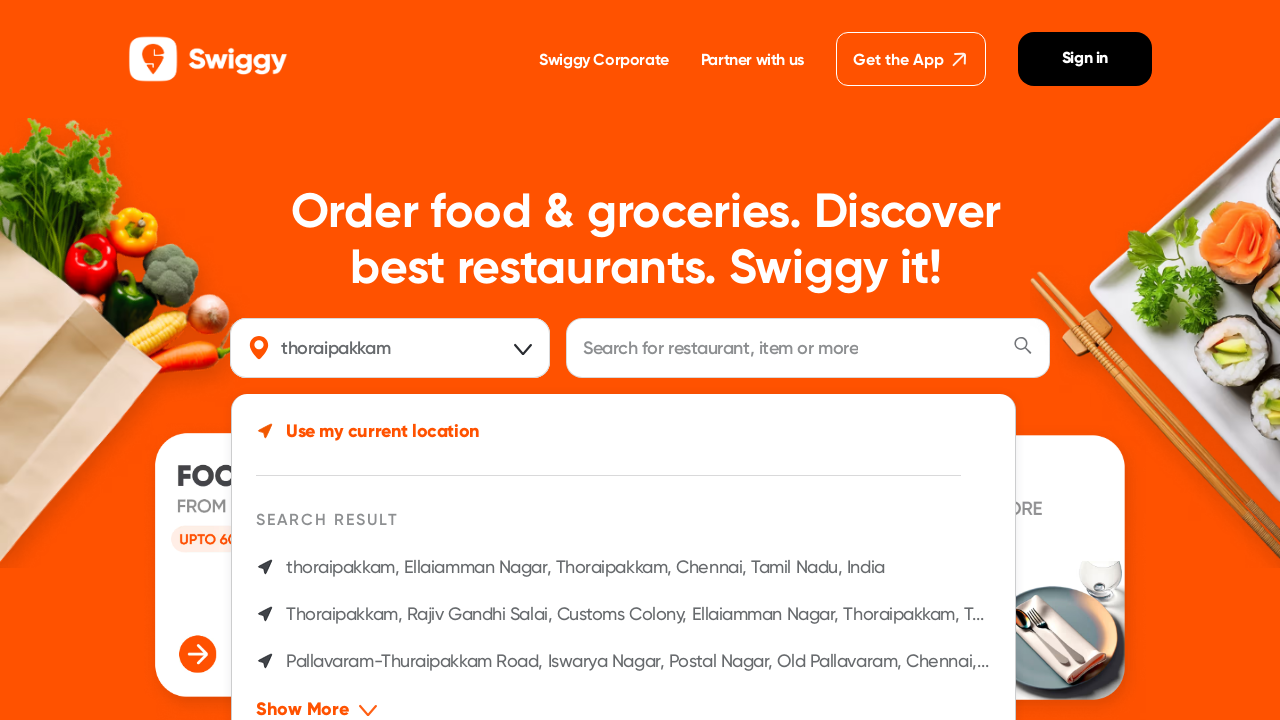